Tests the progress bar functionality by clicking start and waiting for it to reach 100%

Starting URL: https://demoqa.com/progress-bar

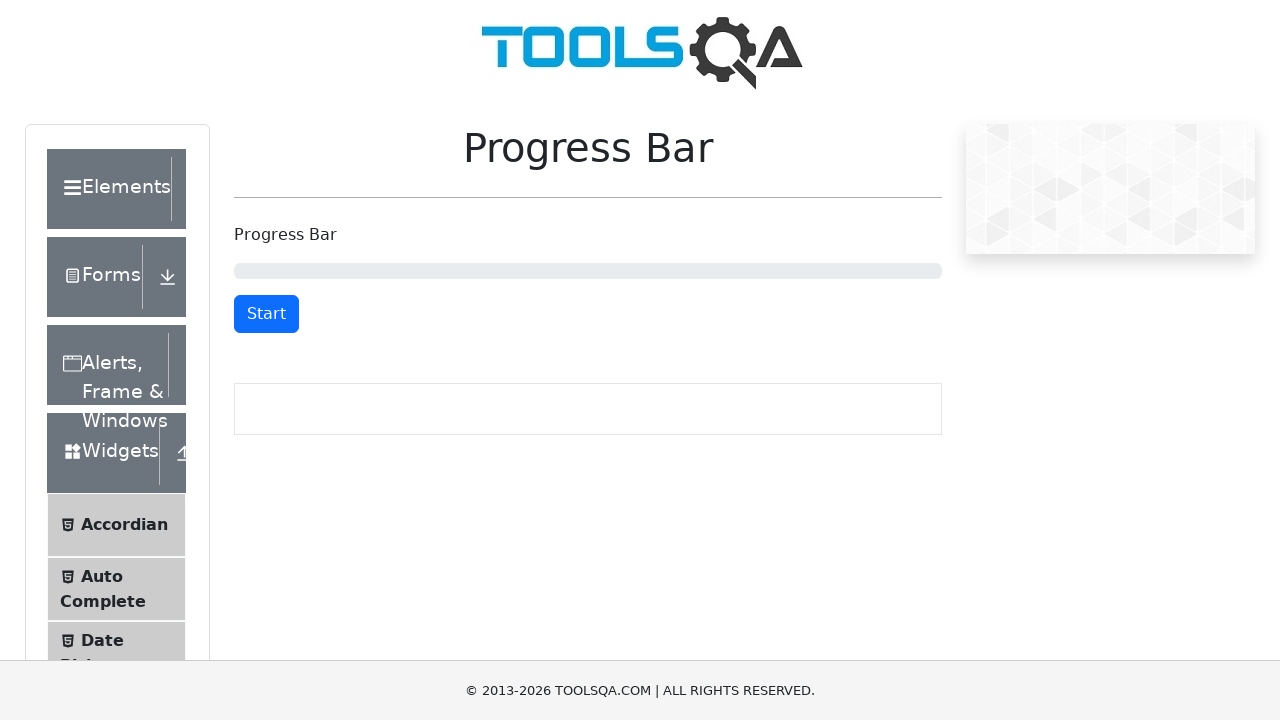

Clicked the start button to begin progress bar at (266, 314) on #startStopButton
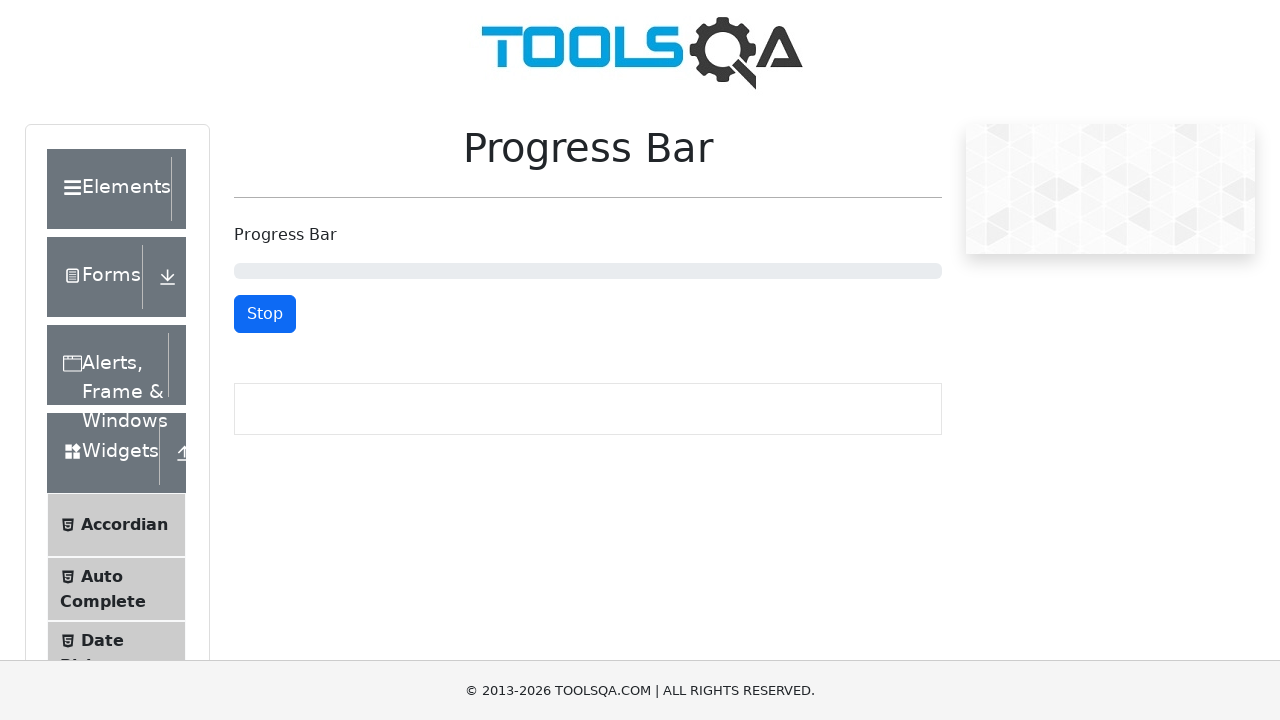

Progress bar reached 100% completion
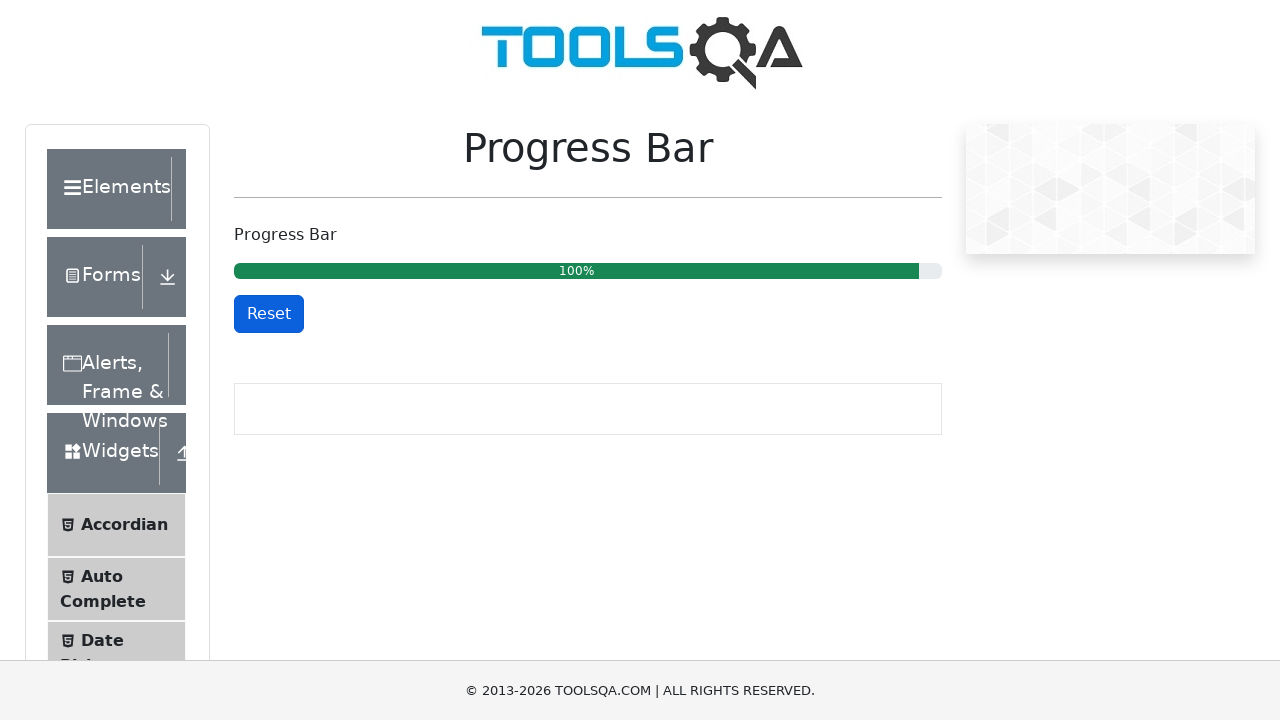

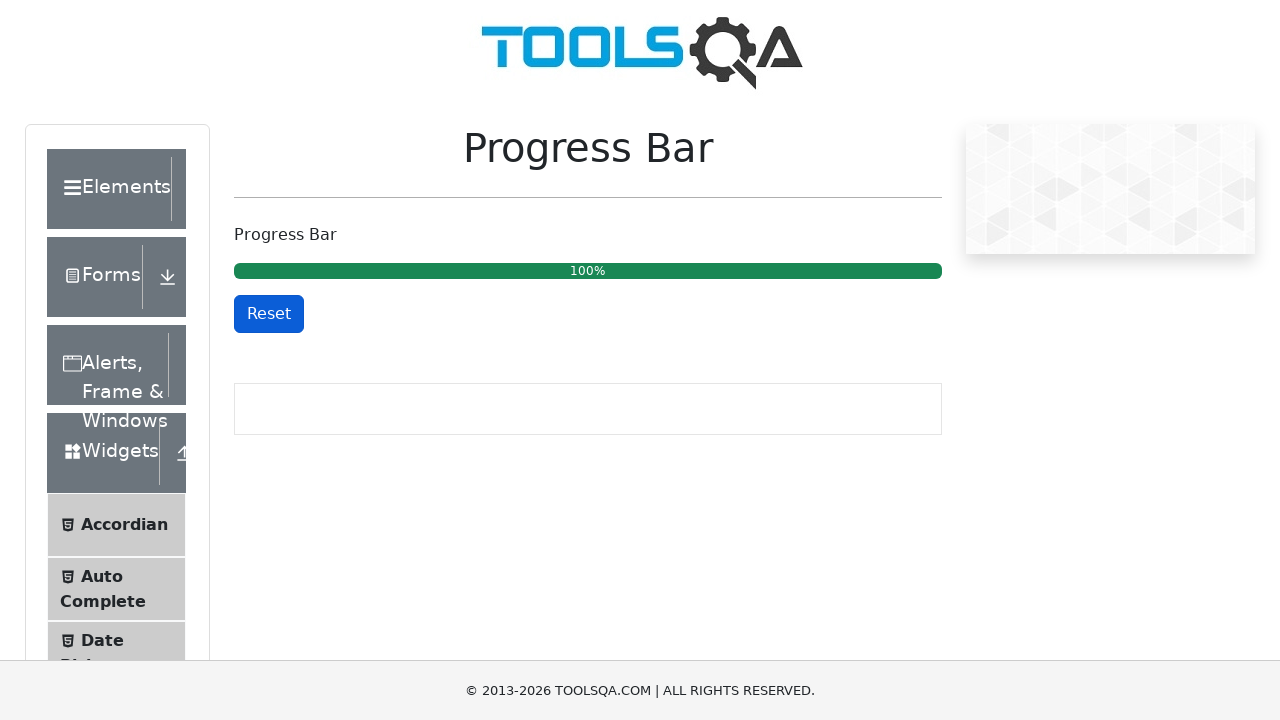